Tests mouse right-click (context click) functionality by right-clicking on a button element to trigger a context menu on a jQuery context menu demo page.

Starting URL: http://swisnl.github.io/jQuery-contextMenu/demo.html

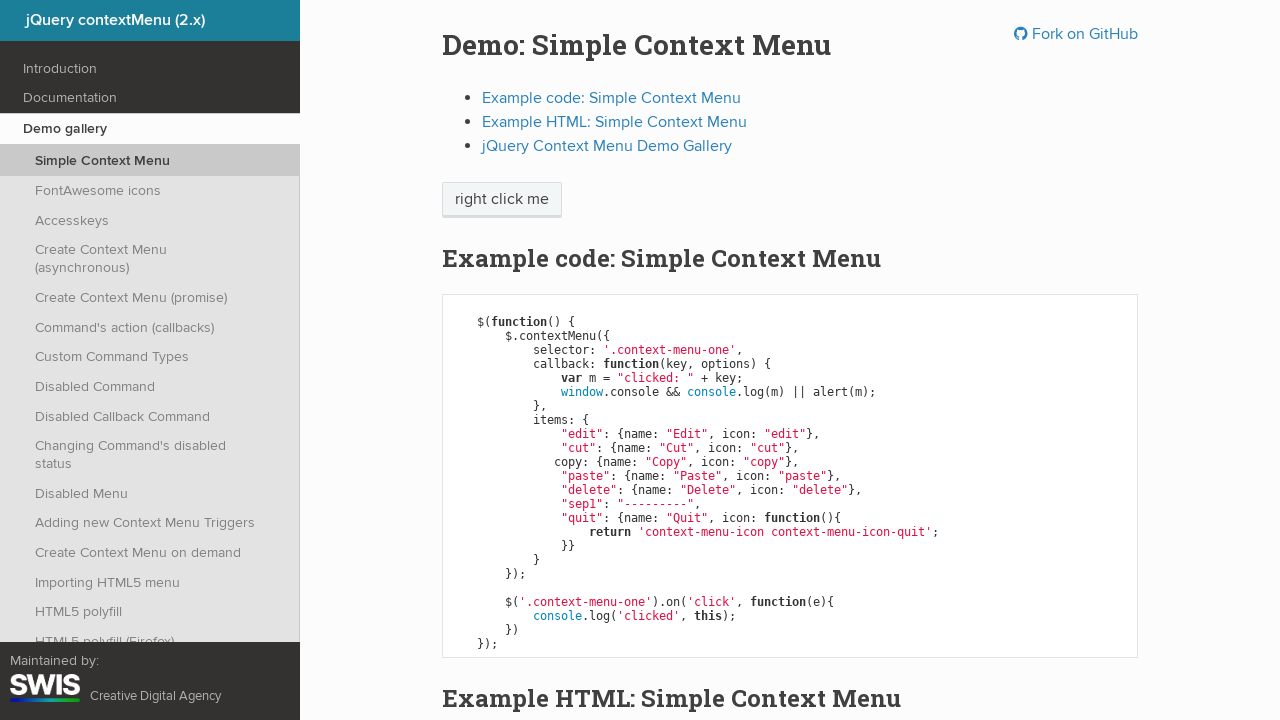

Located the context menu button element
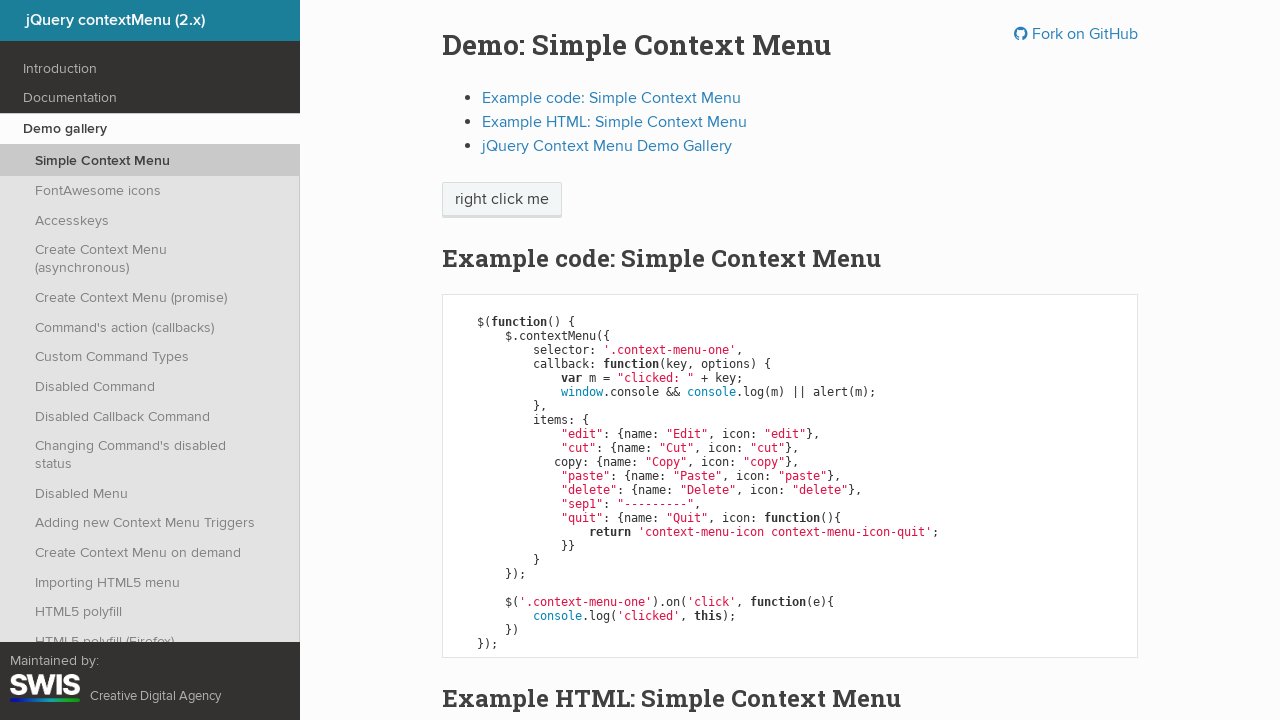

Performed right-click on the button to trigger context menu at (502, 200) on xpath=//span[@class='context-menu-one btn btn-neutral']
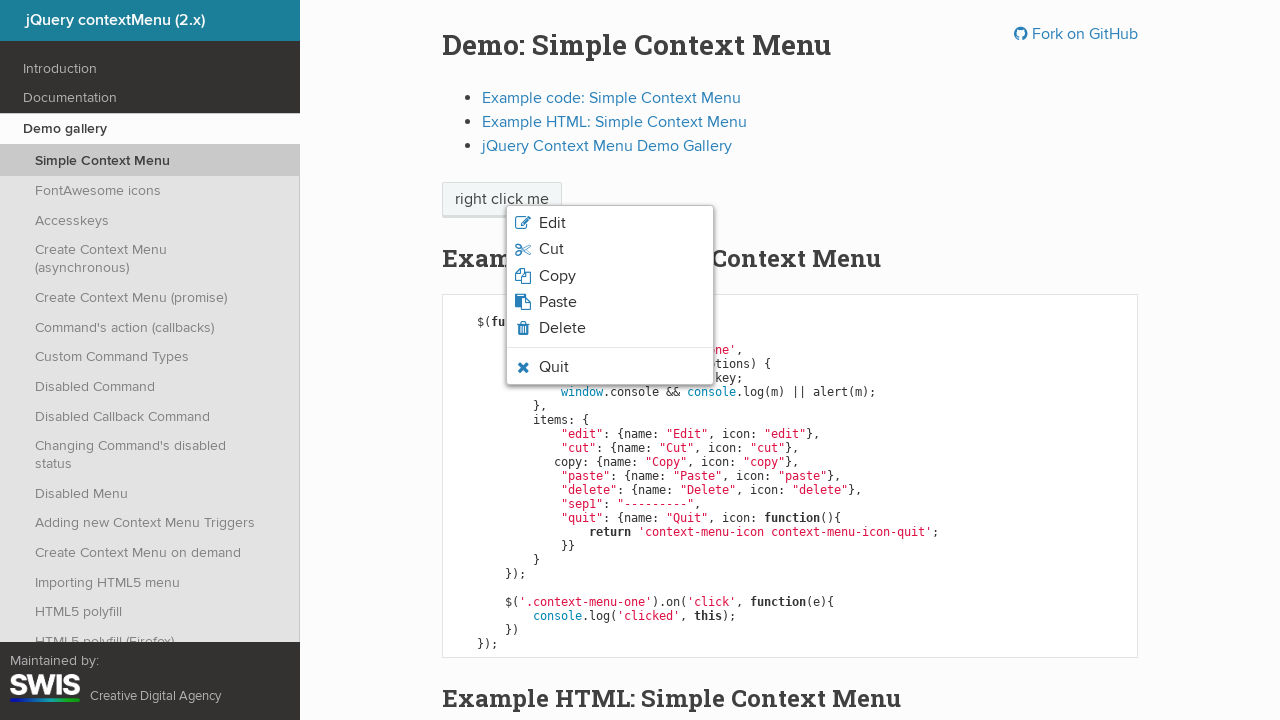

Context menu appeared and became visible
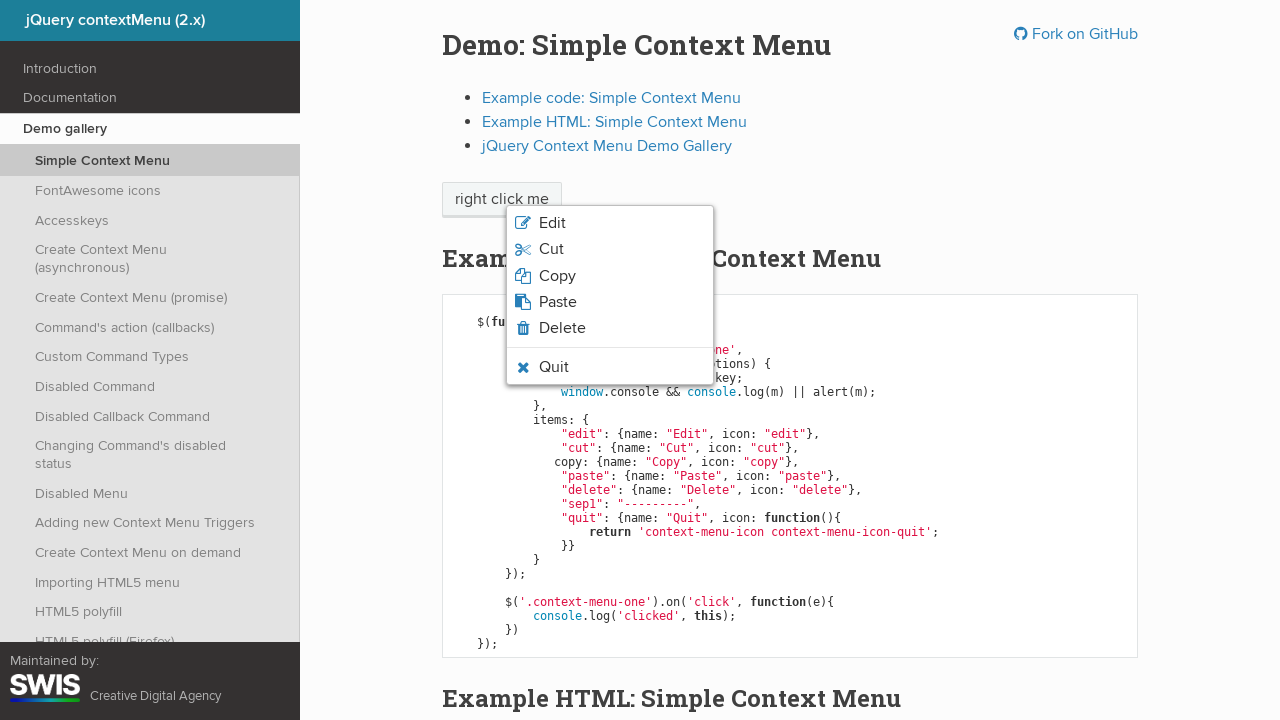

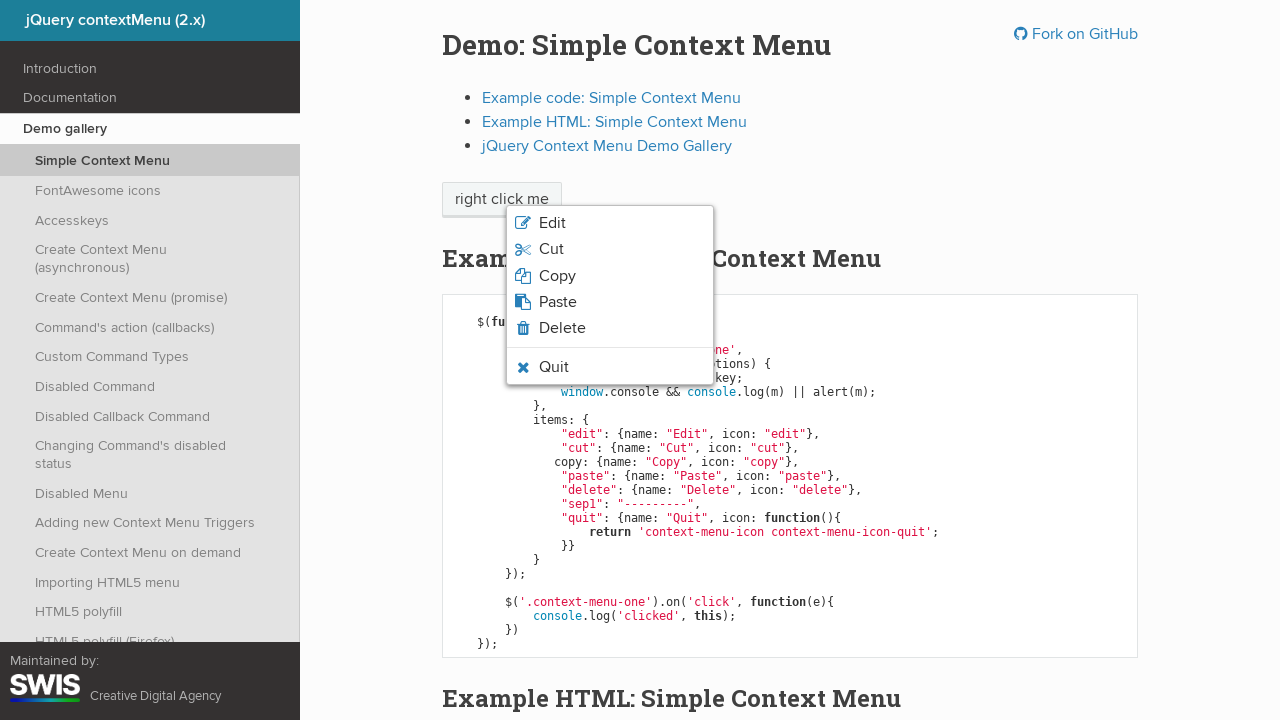